Tests navigation on SkillFactory website by scrolling down the page and clicking on a "free materials" link that opens in a new window, then switches to that new window.

Starting URL: https://skillfactory.ru/

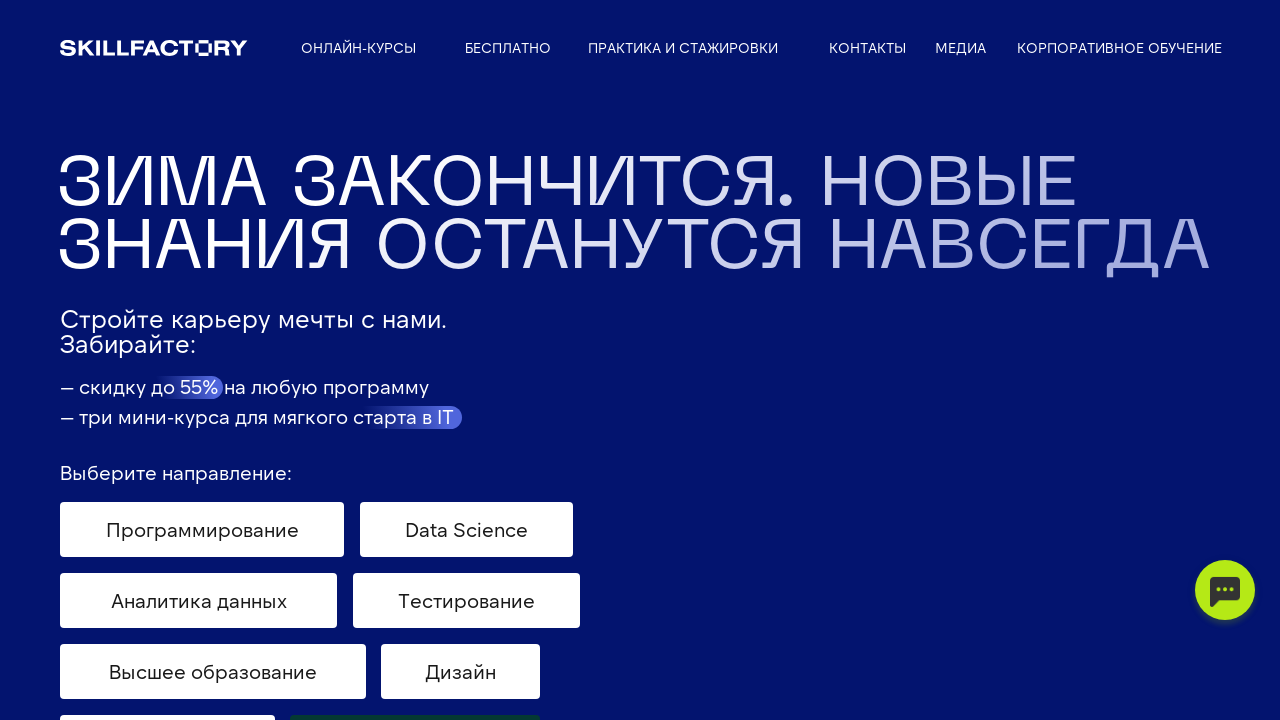

Set viewport size to 1096x672
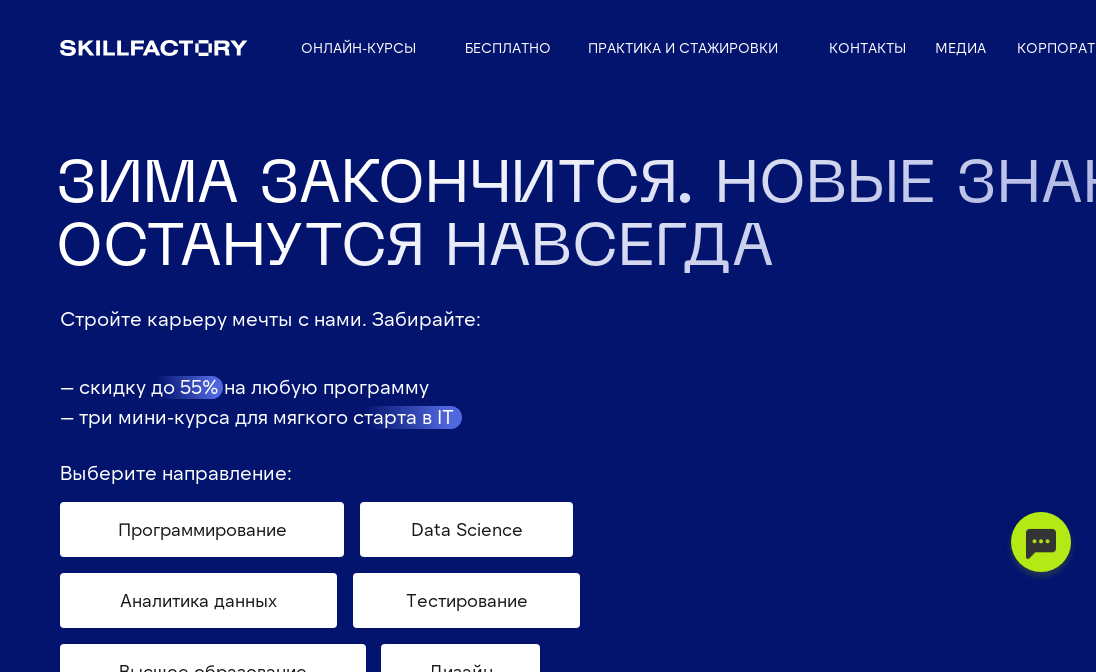

Scrolled down the page to position 2600
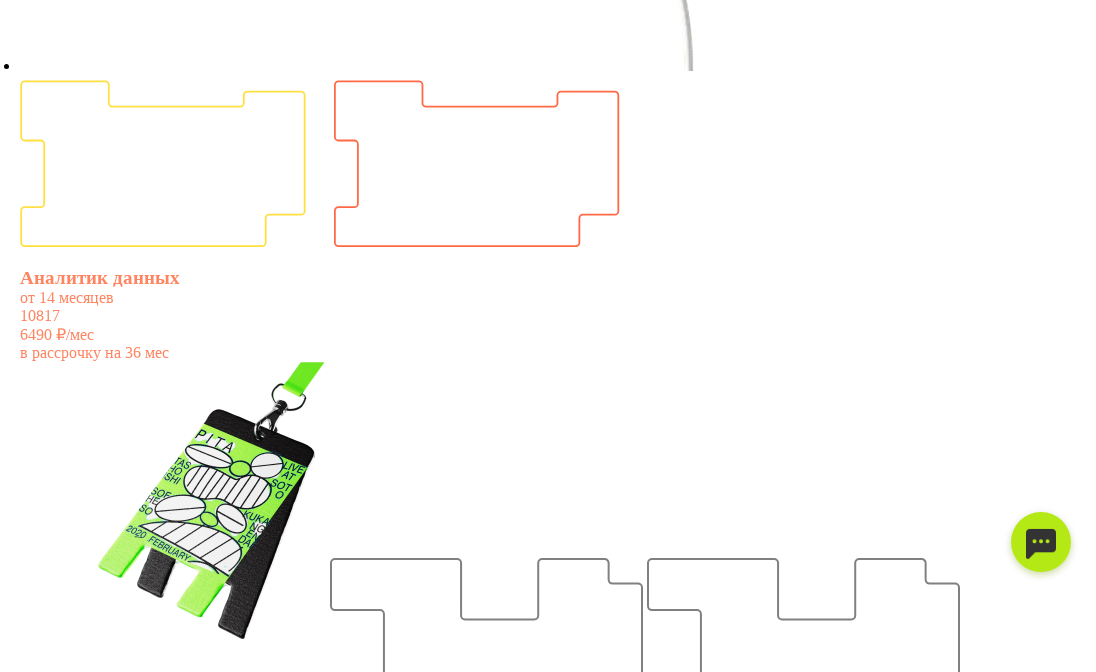

Clicked on free materials link which opened a new window at (82, 336) on .free-materials .all-link > span
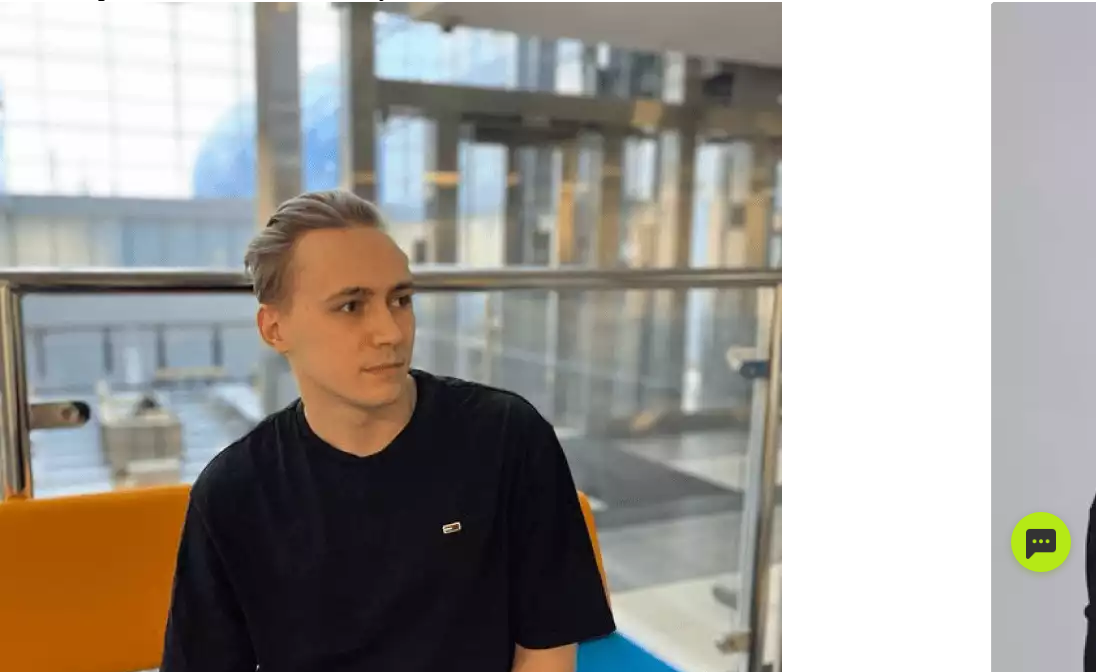

Switched to new window and waited for page to load
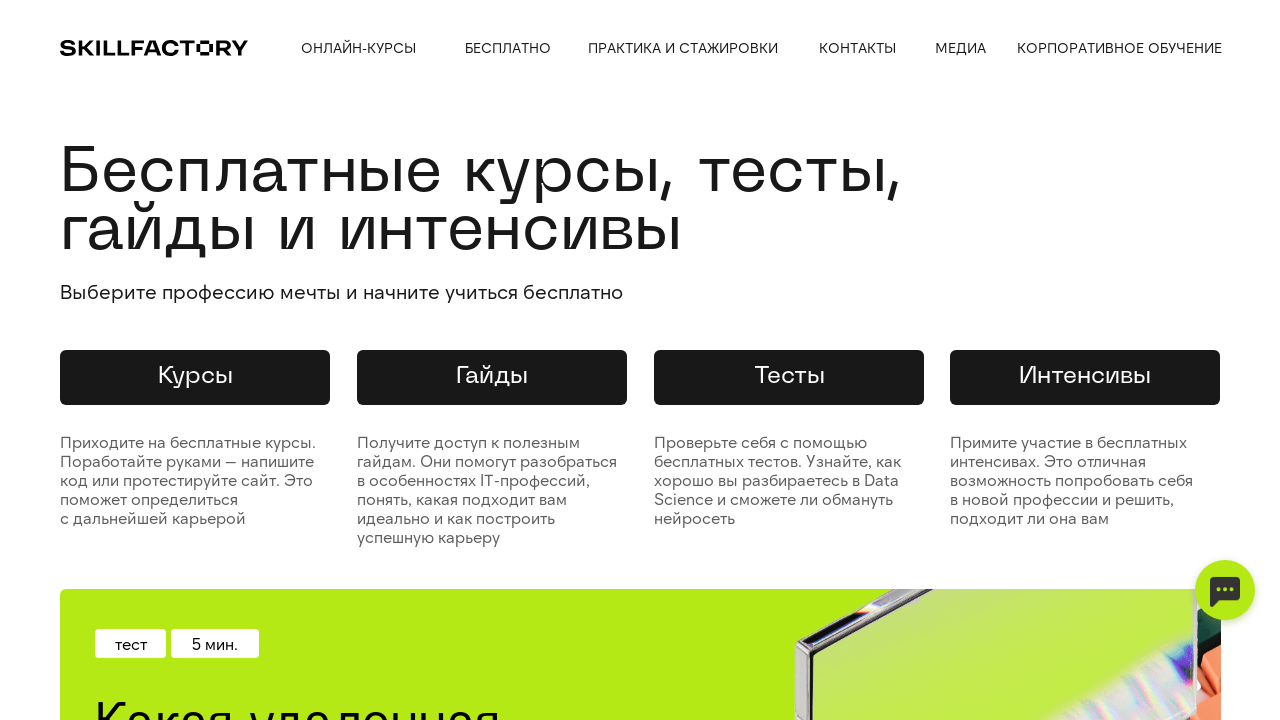

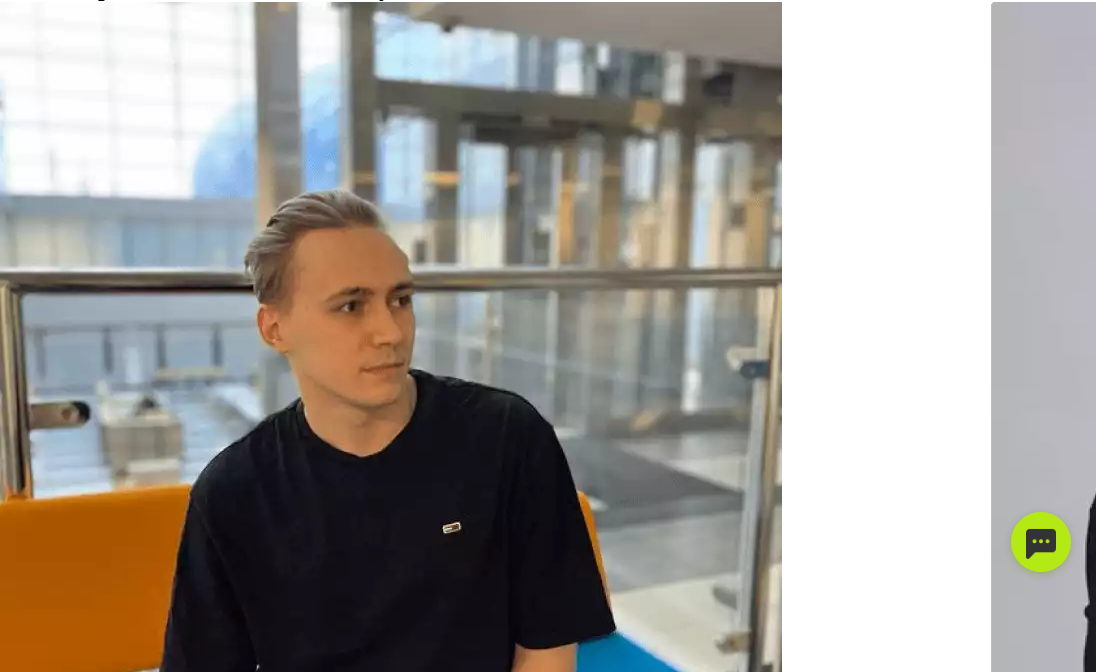